Navigates to the Selenium downloads page and clicks on the "documentation" link to navigate to the documentation section.

Starting URL: https://www.selenium.dev/downloads/

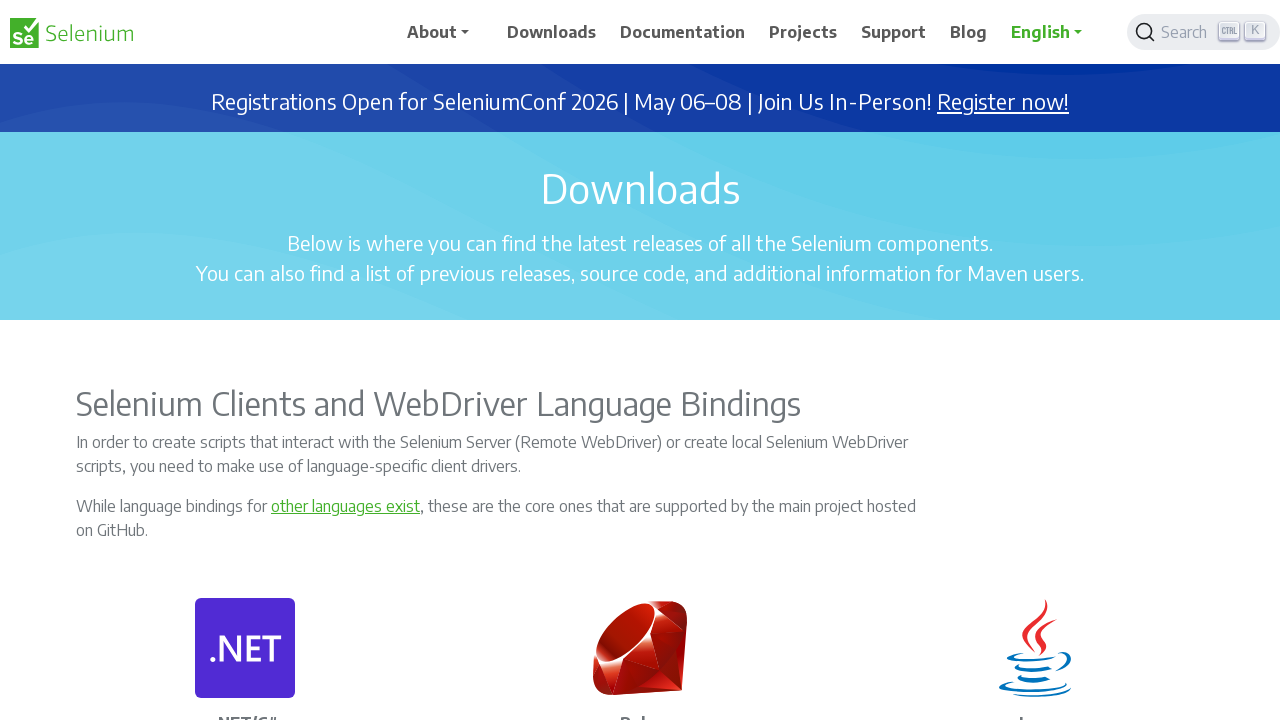

Navigated to Selenium downloads page
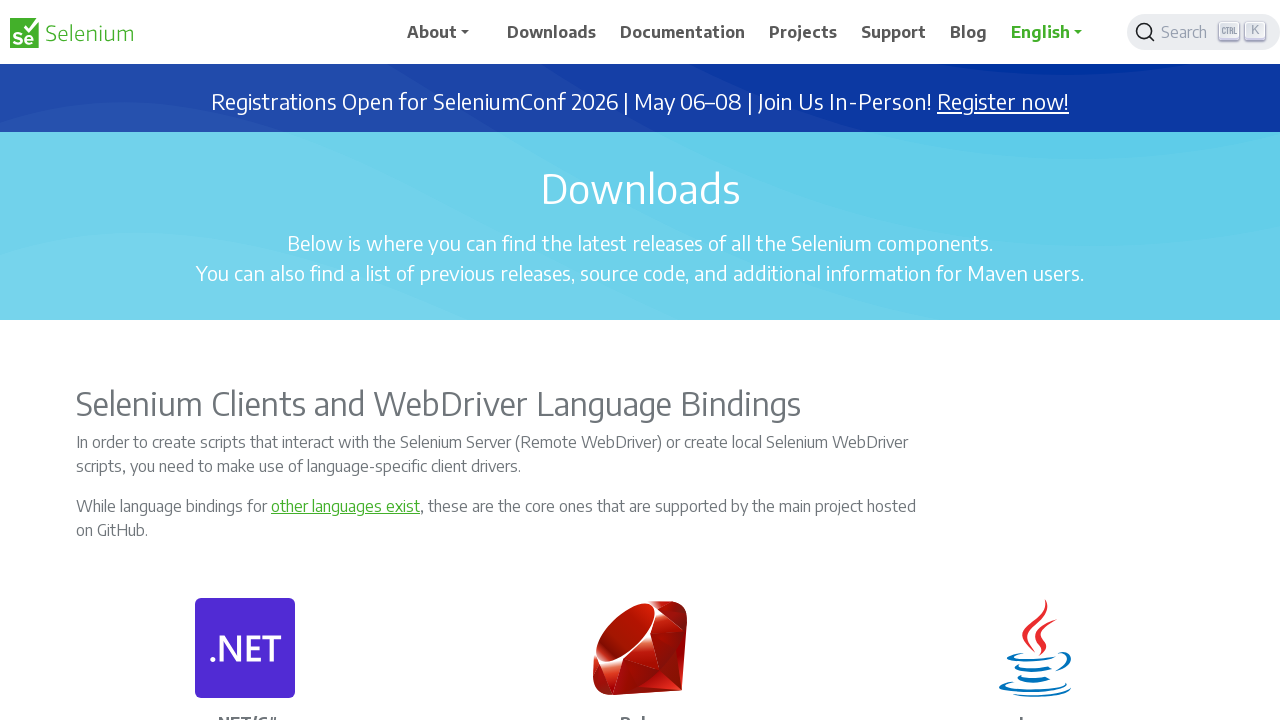

Clicked on the documentation link at (1114, 361) on a:text('documentation')
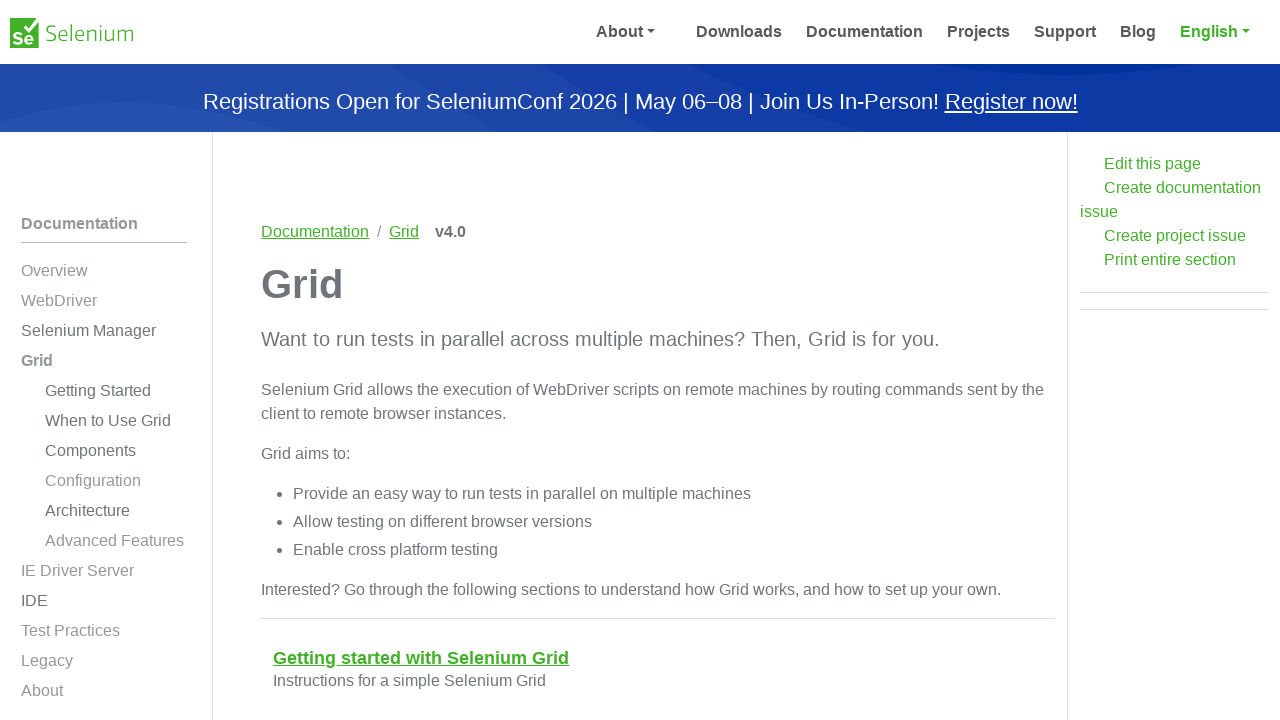

Documentation page loaded and DOM content parsed
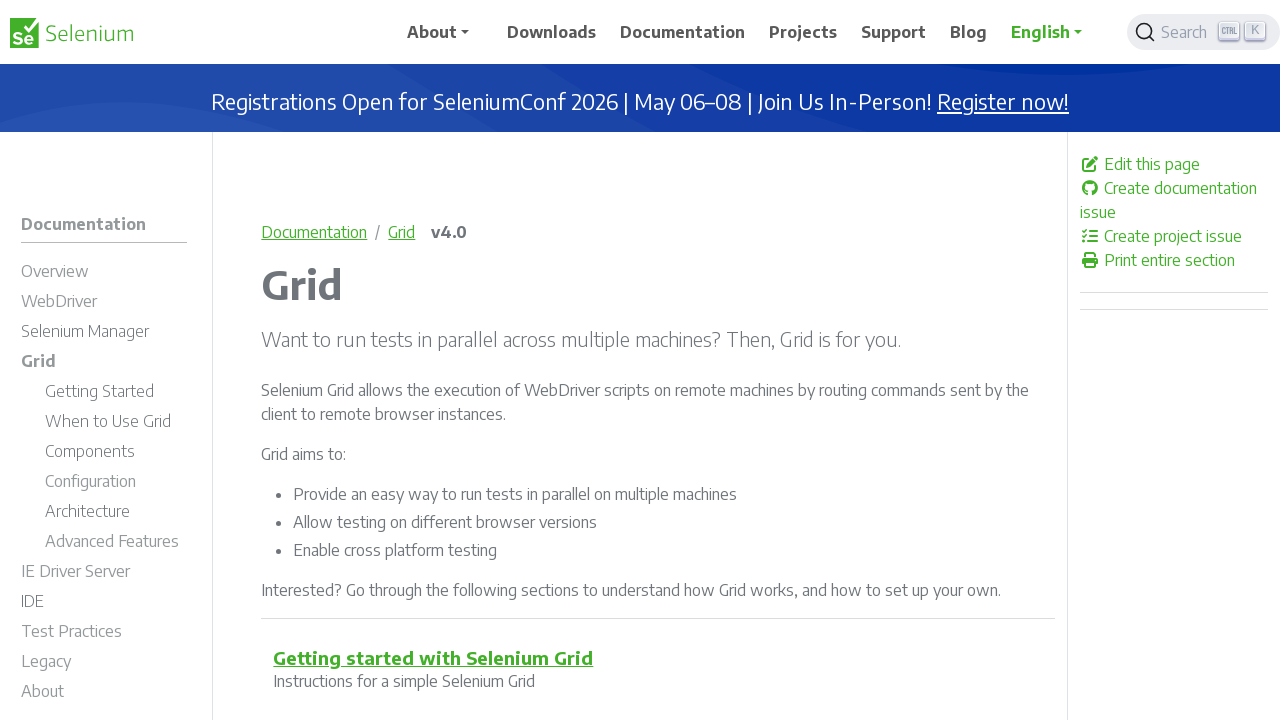

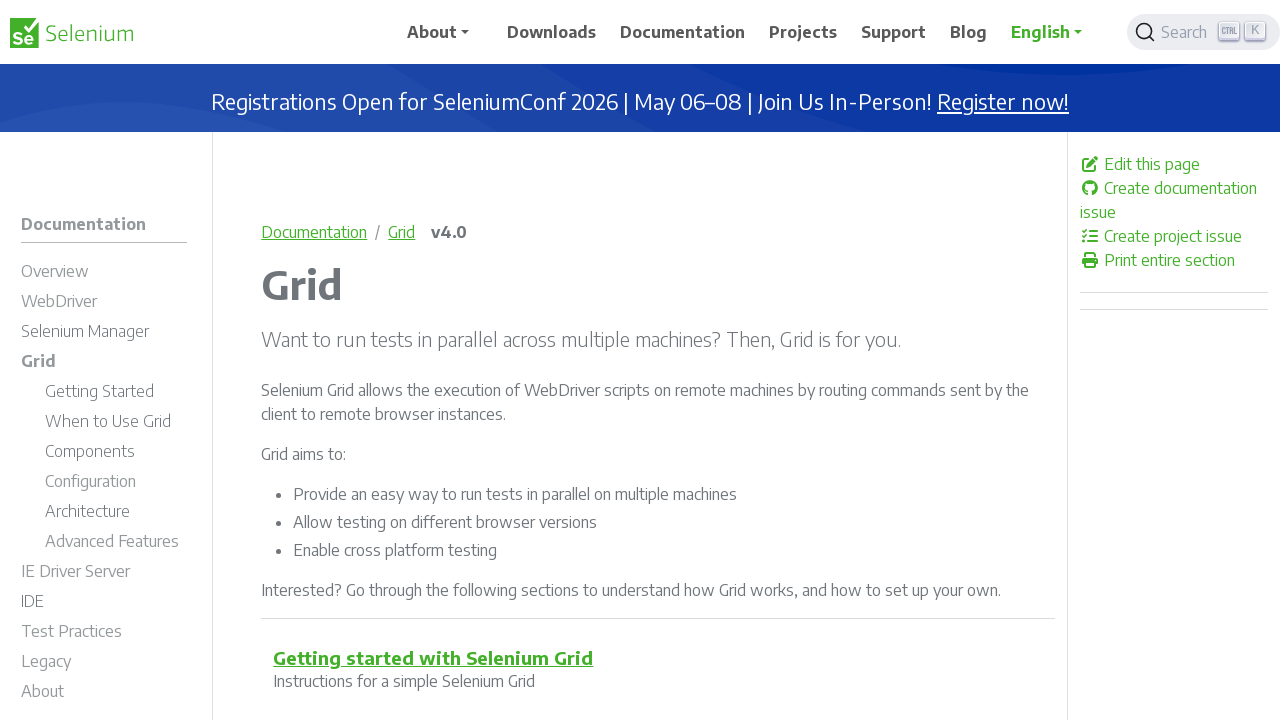